Tests the registration page flow by navigating from the homepage, clicking on "Bestellen" (Order), then clicking "Aanvragen bestelaccount" (Request order account) to open the registration page, and verifies the page title is "Registreren".

Starting URL: https://cito.nl/

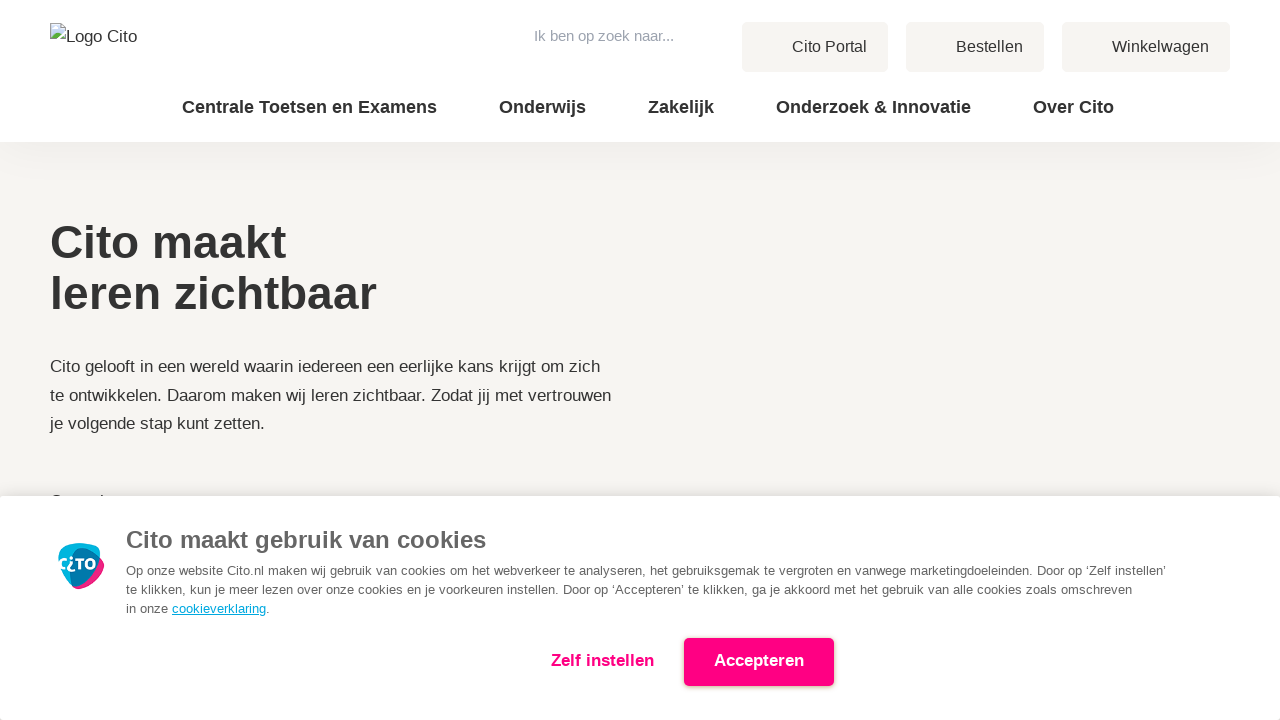

Clicked 'Bestellen' (Order) link at (975, 47) on internal:role=link[name="Bestellen"i]
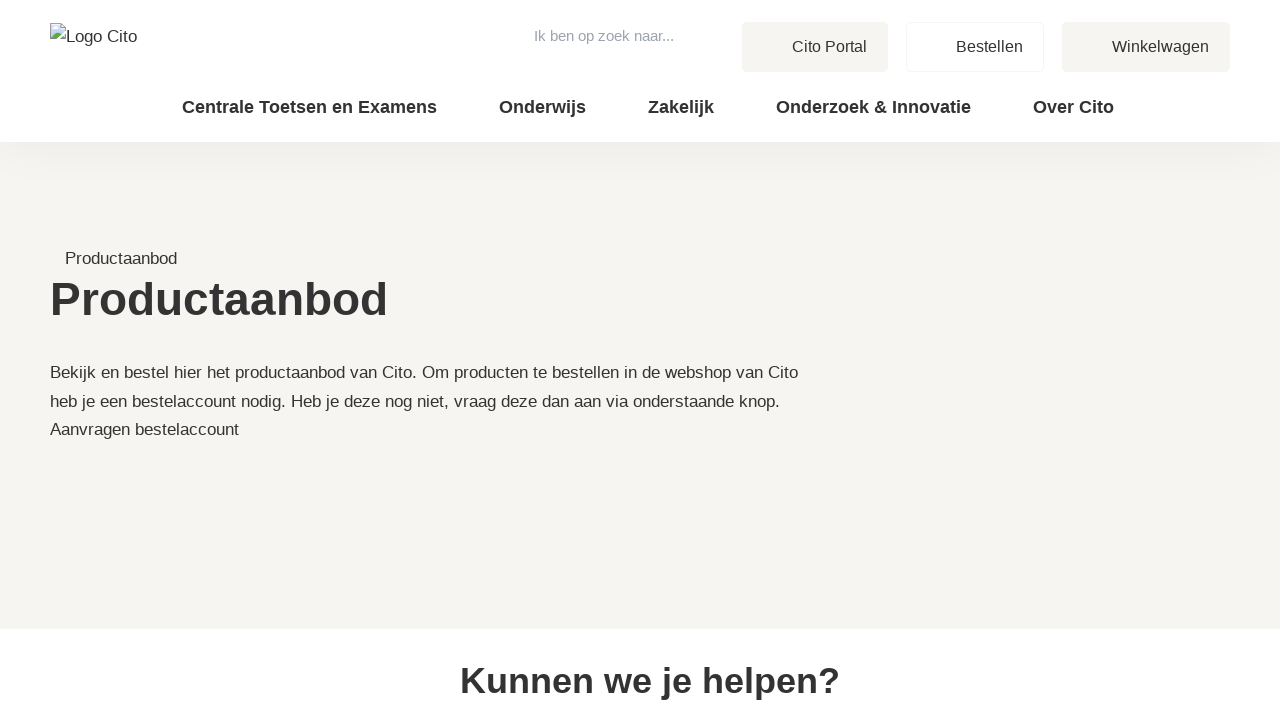

Clicked 'Aanvragen bestelaccount' (Request order account) link at (144, 429) on internal:role=link[name="Aanvragen bestelaccount"i]
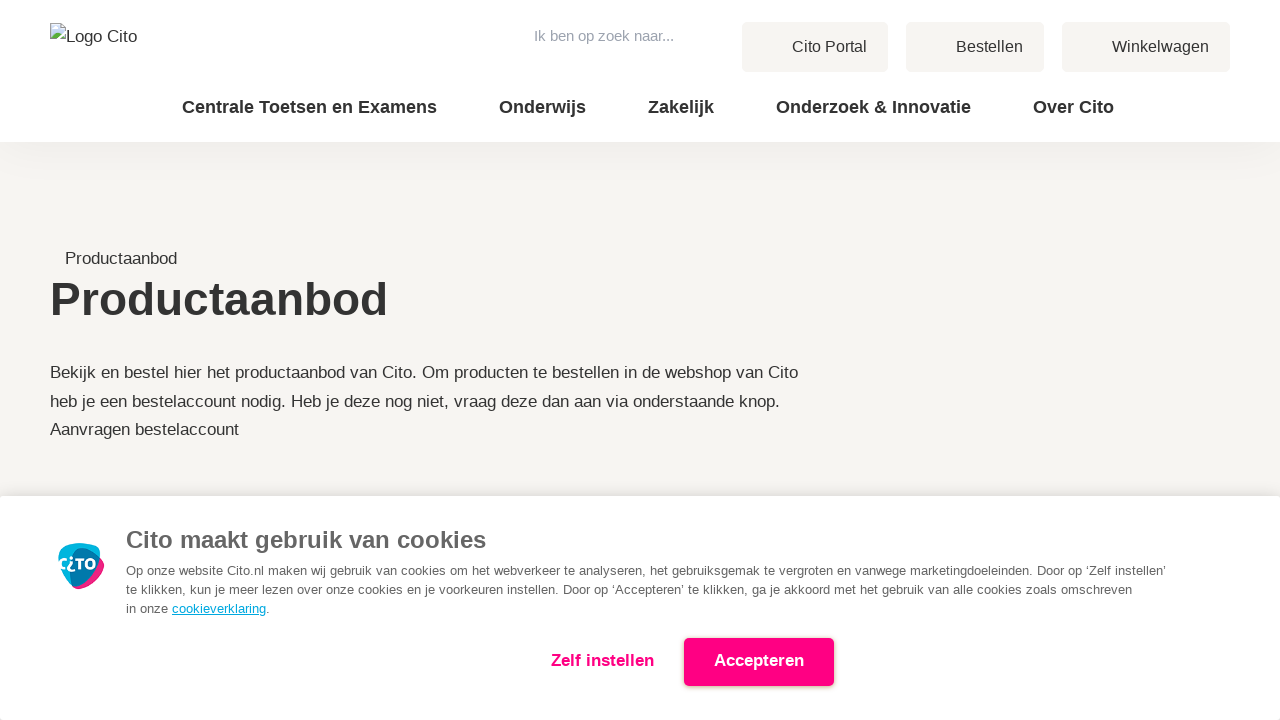

Captured new registration page from popup
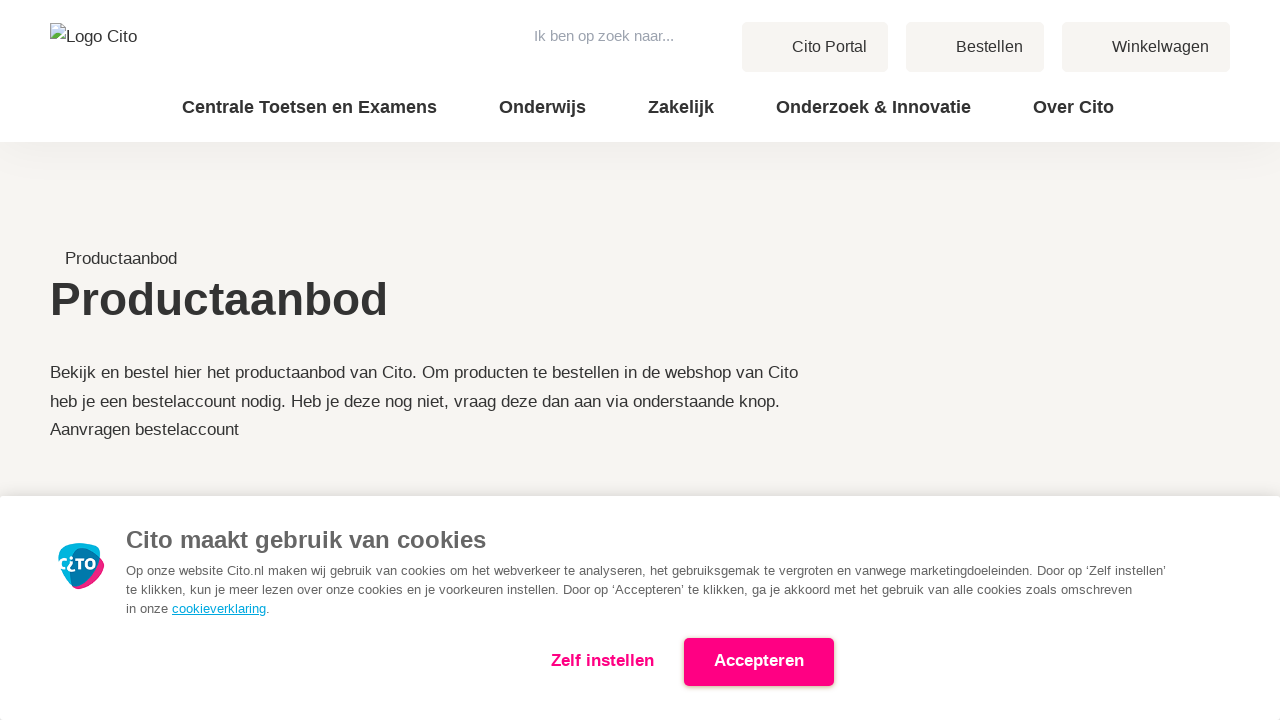

Registration page fully loaded
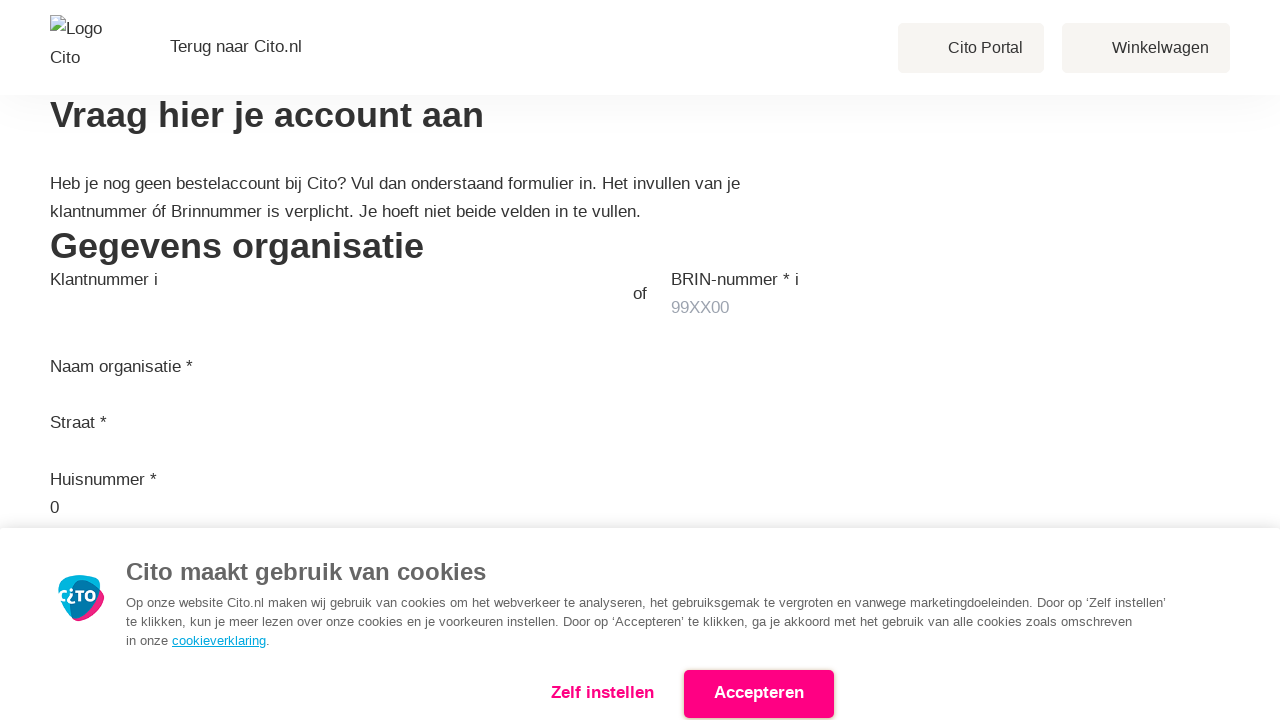

Verified registration page has title 'Registreren'
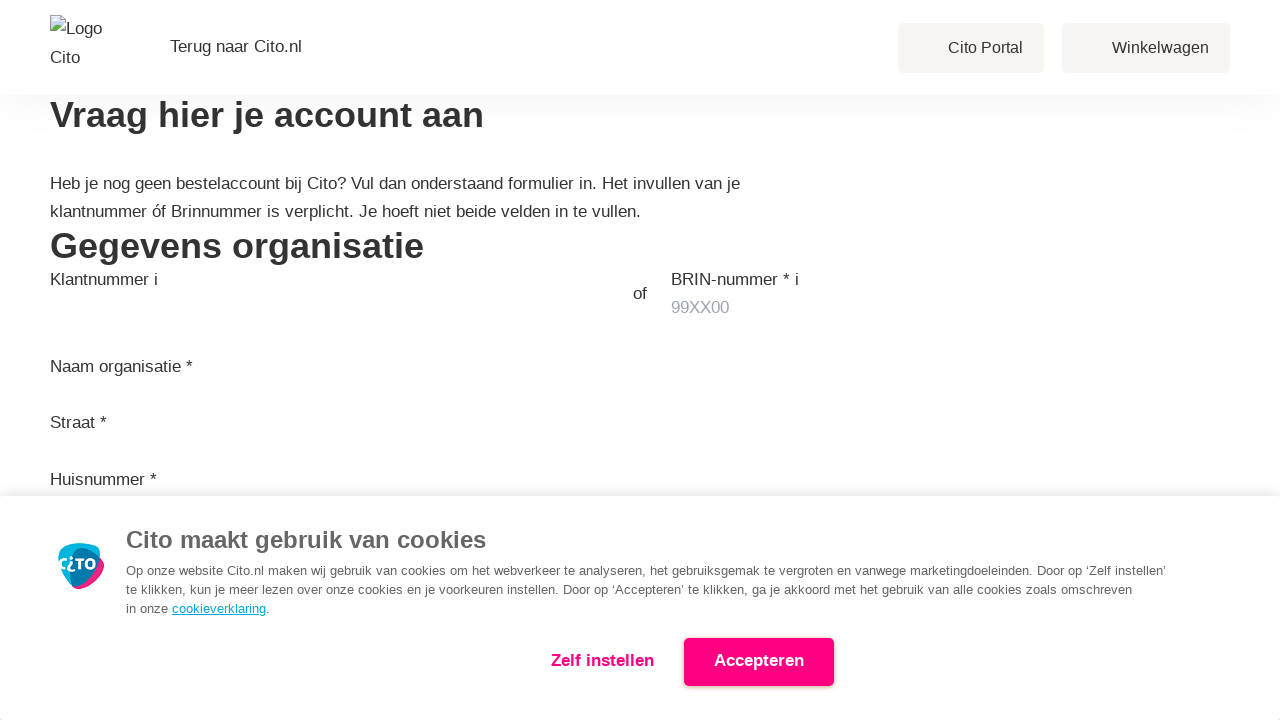

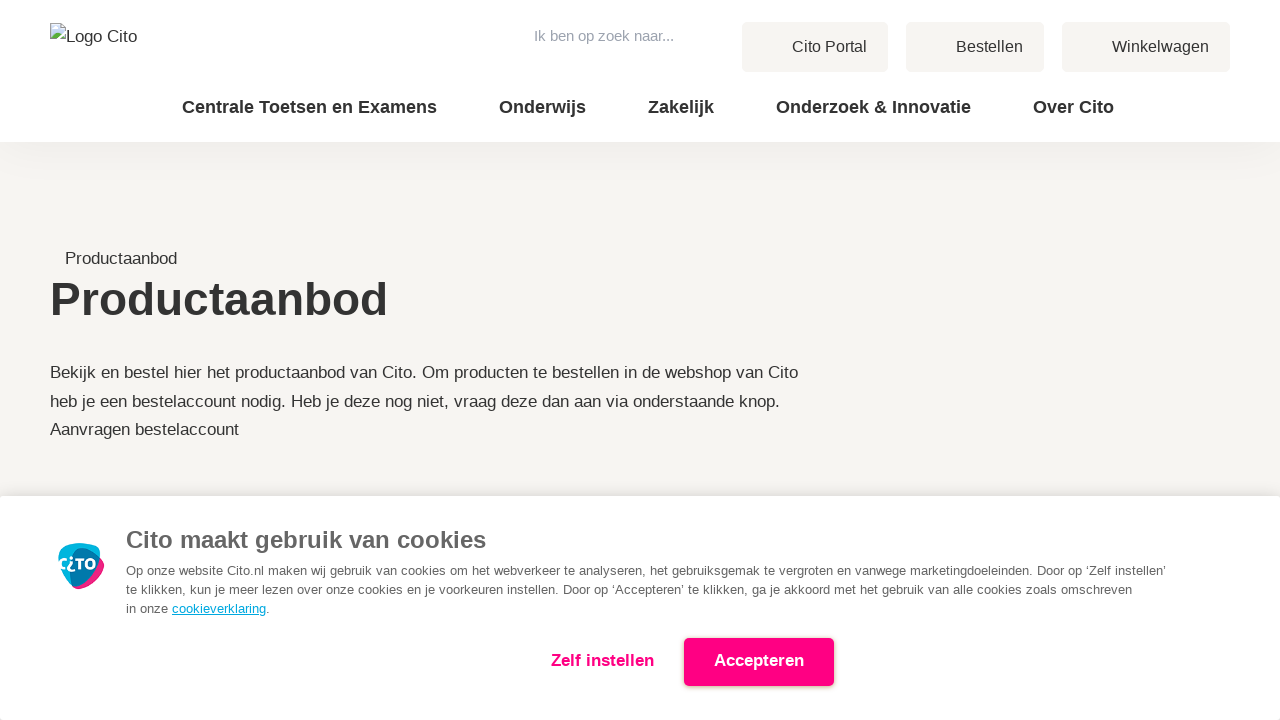